Tests DuckDuckGo search functionality by entering a search query, pressing Enter, and verifying that results are displayed with the expected title.

Starting URL: https://www.duckduckgo.com

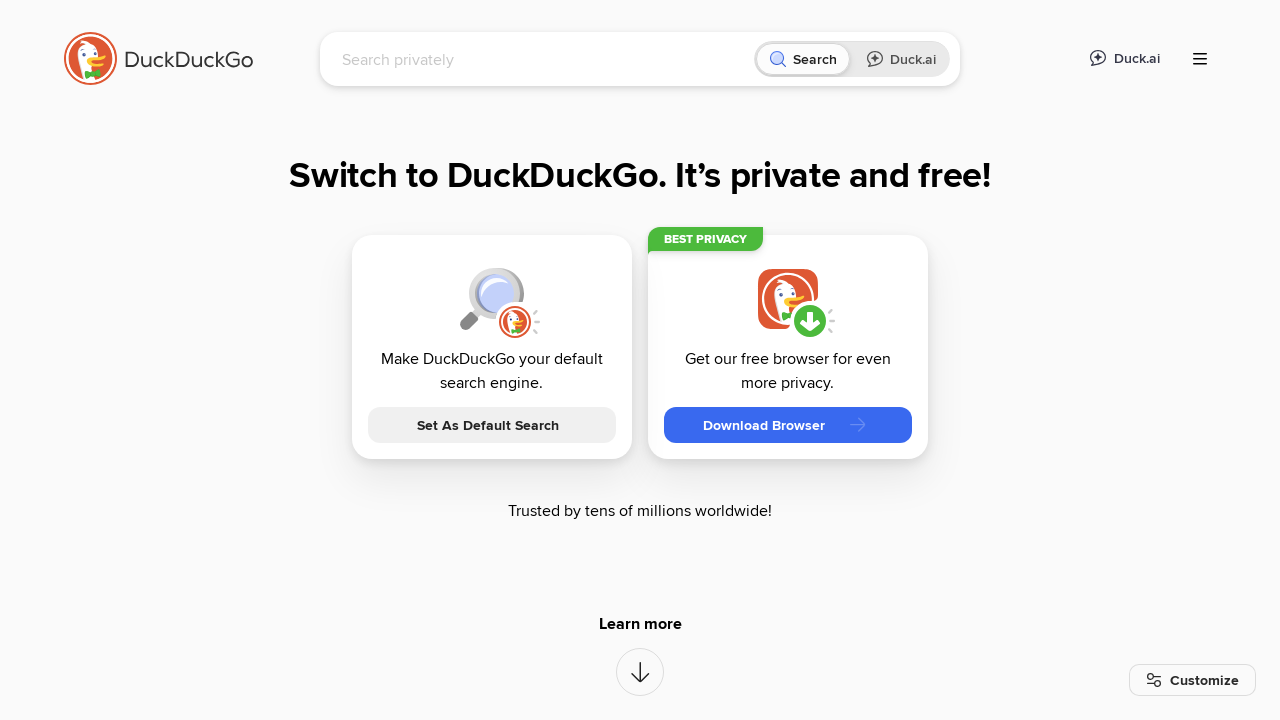

Clicked on the search input field at (544, 59) on [name='q']
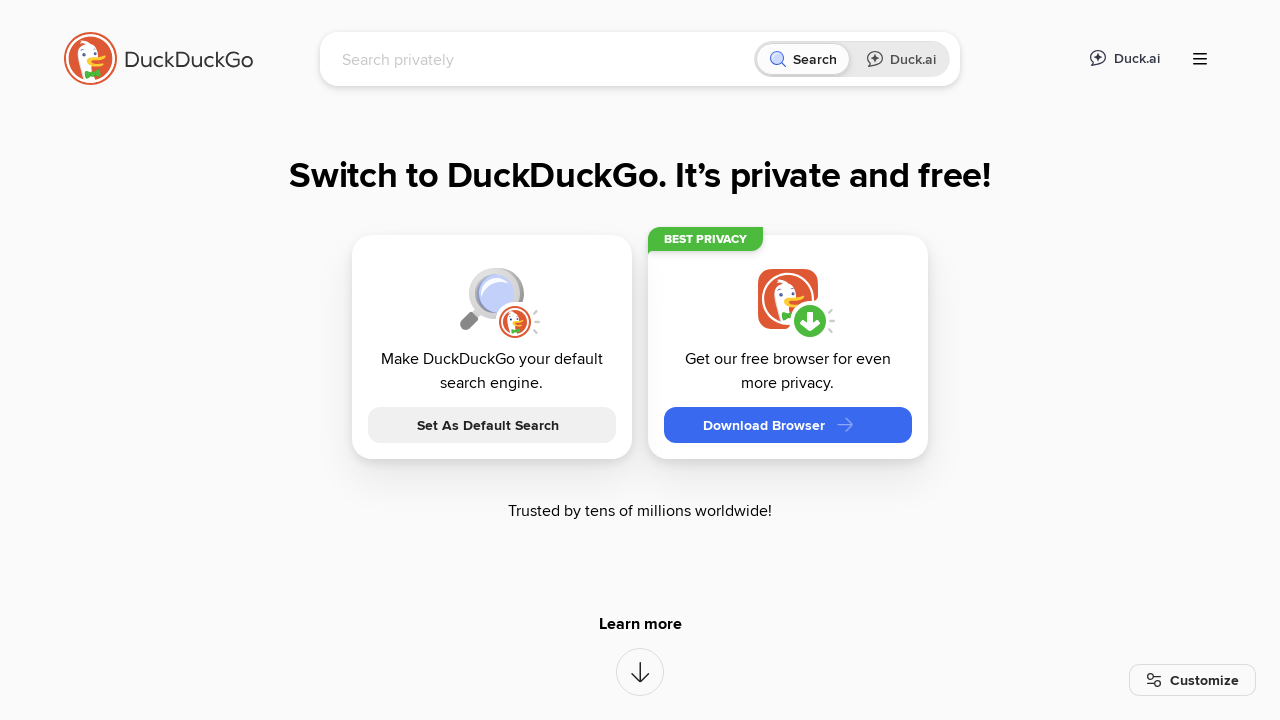

Filled search field with 'LambdaTest' on [name='q']
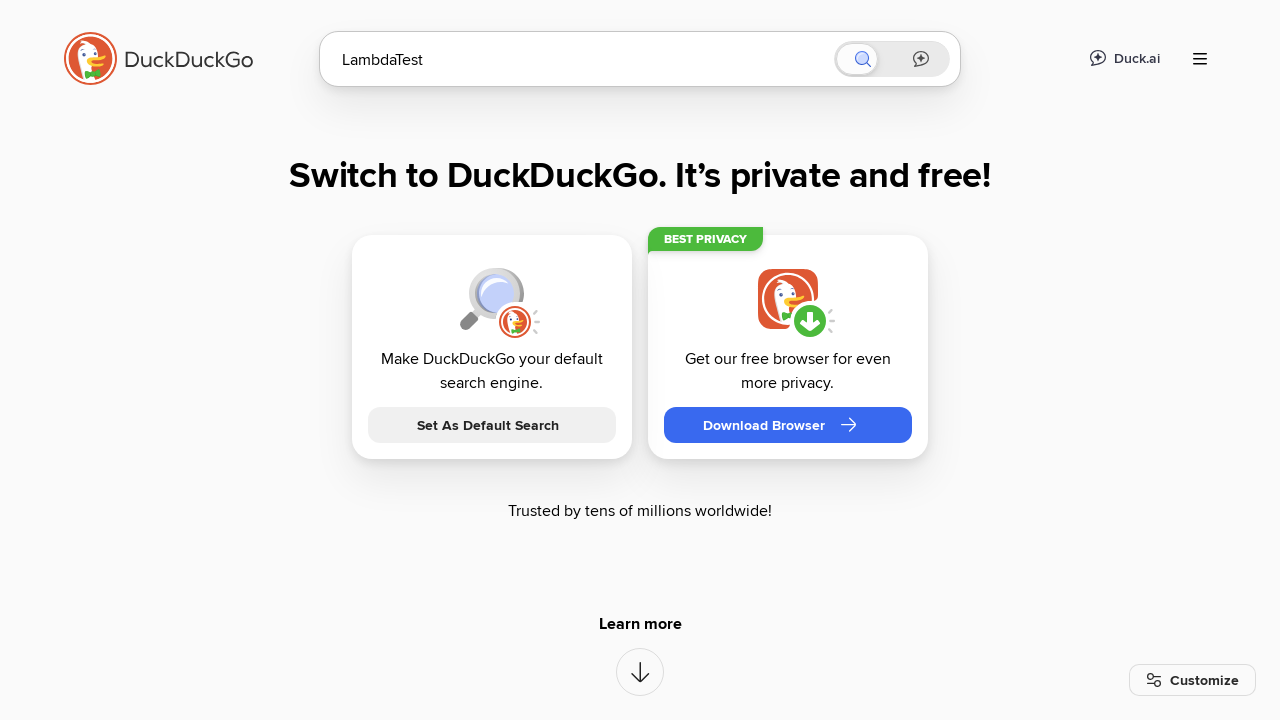

Pressed Enter to submit the search query
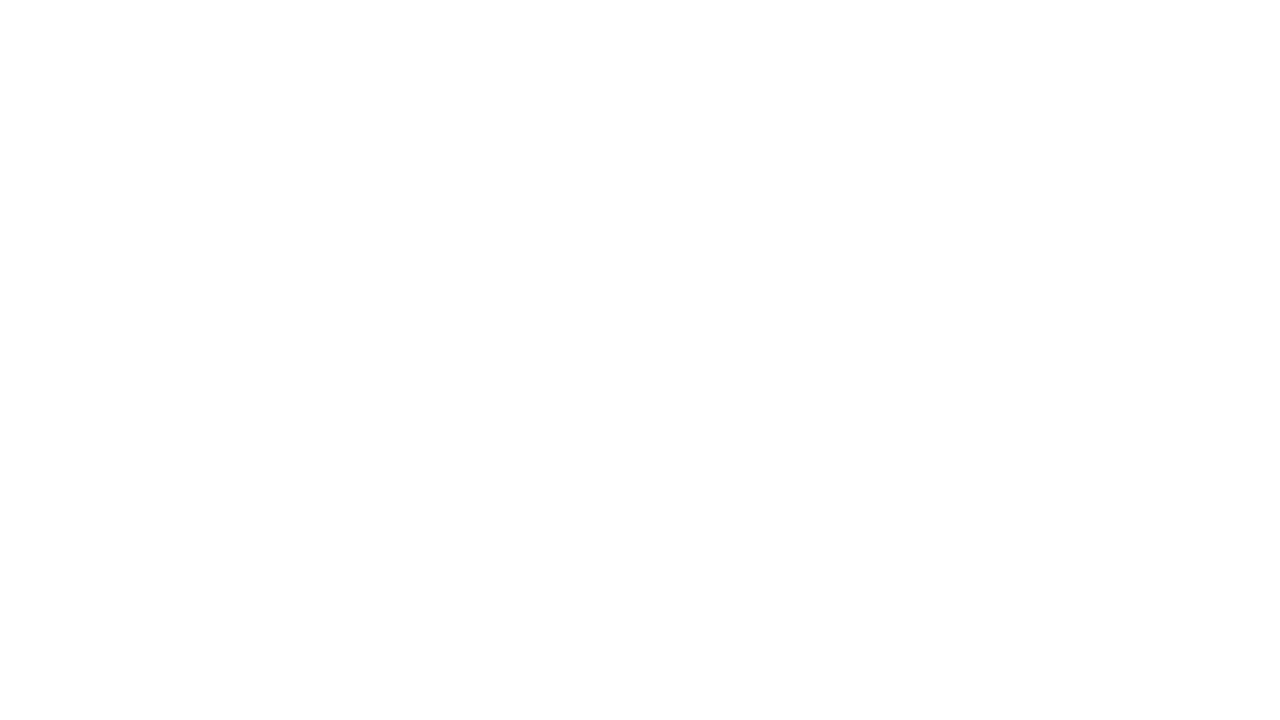

Search results page loaded with domcontentloaded state
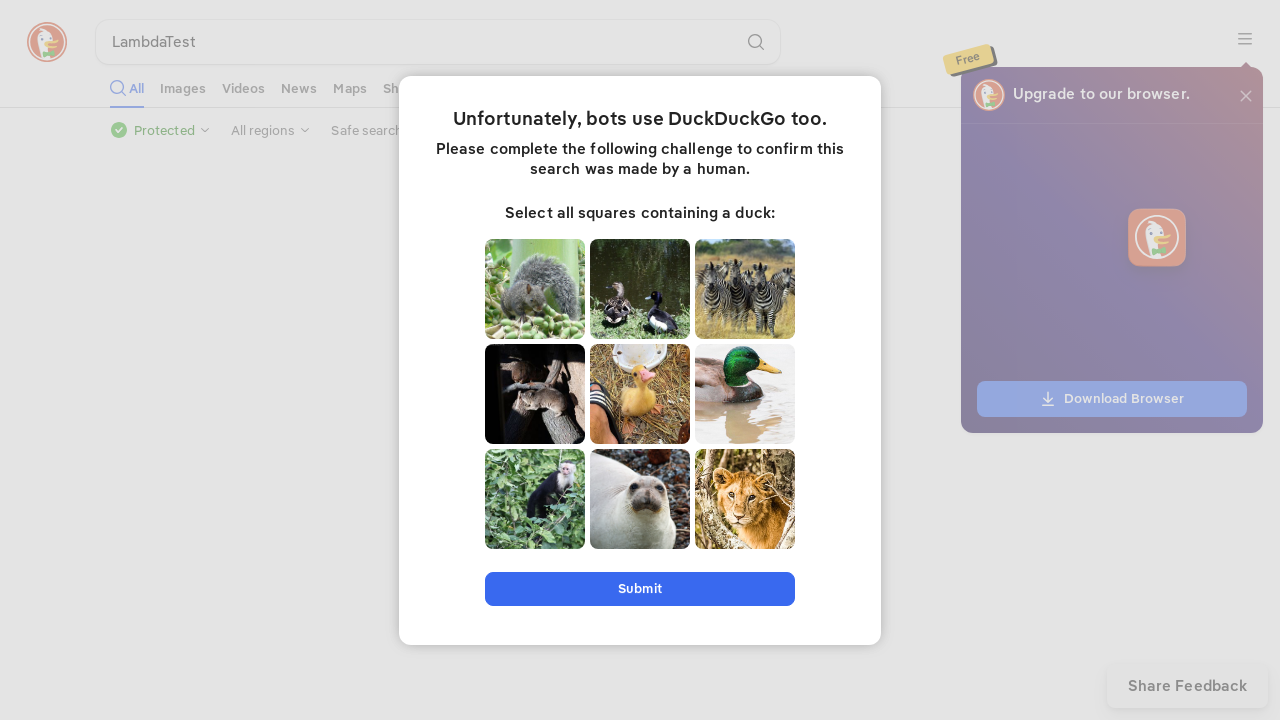

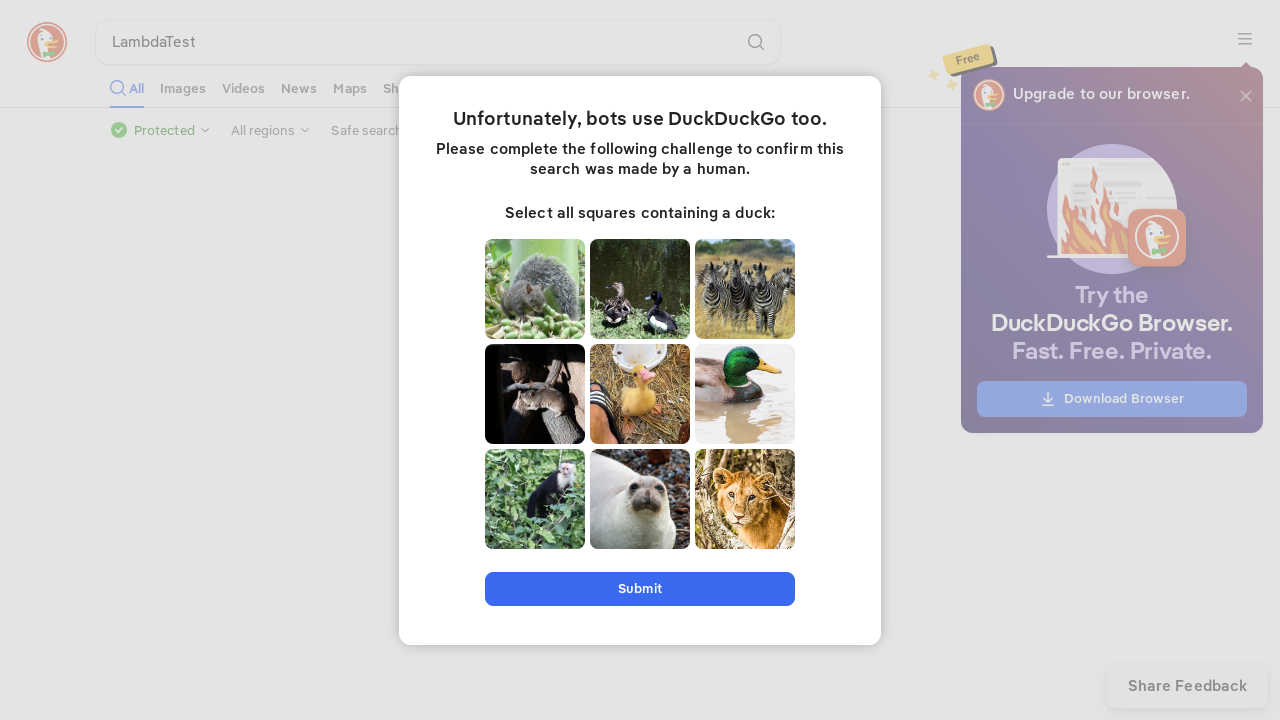